Tests interacting with iframes by clicking buttons inside frames using frame object and frame index methods

Starting URL: https://leafground.com/frame.xhtml

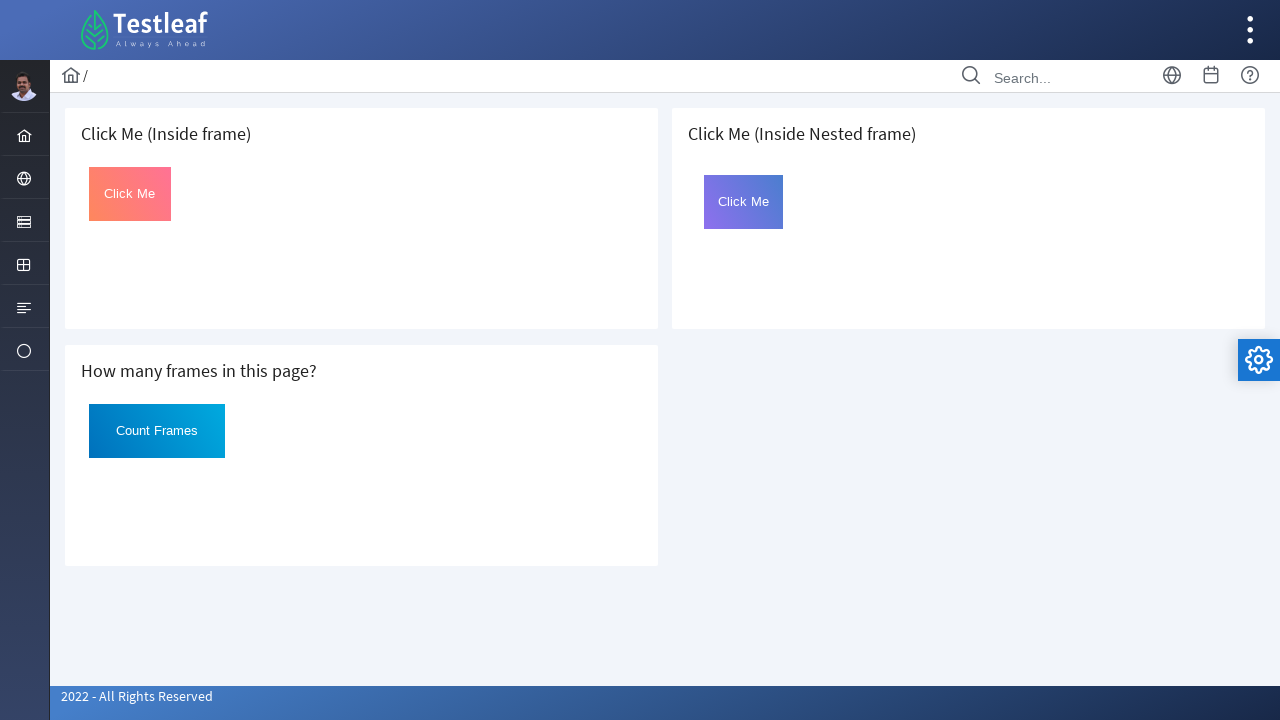

Located frame by URL 'https://leafground.com/default.xhtml'
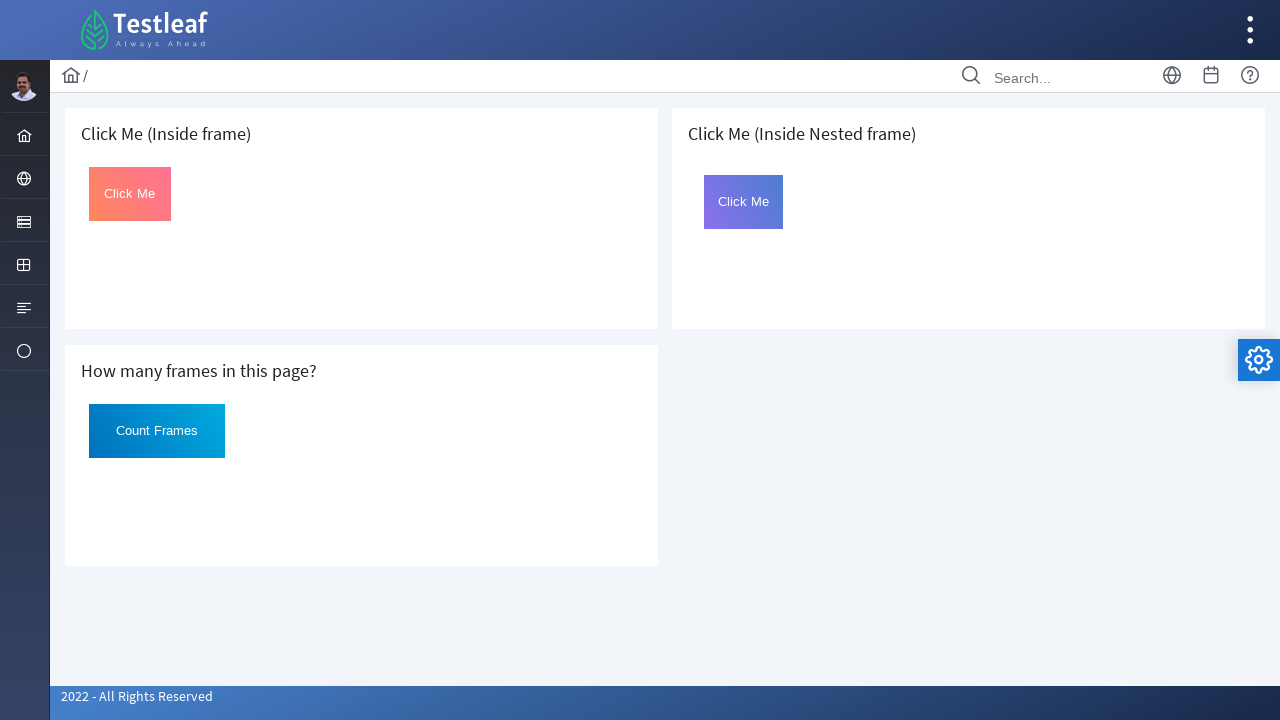

Clicked button with id 'Click' inside the located frame at (130, 194) on button#Click
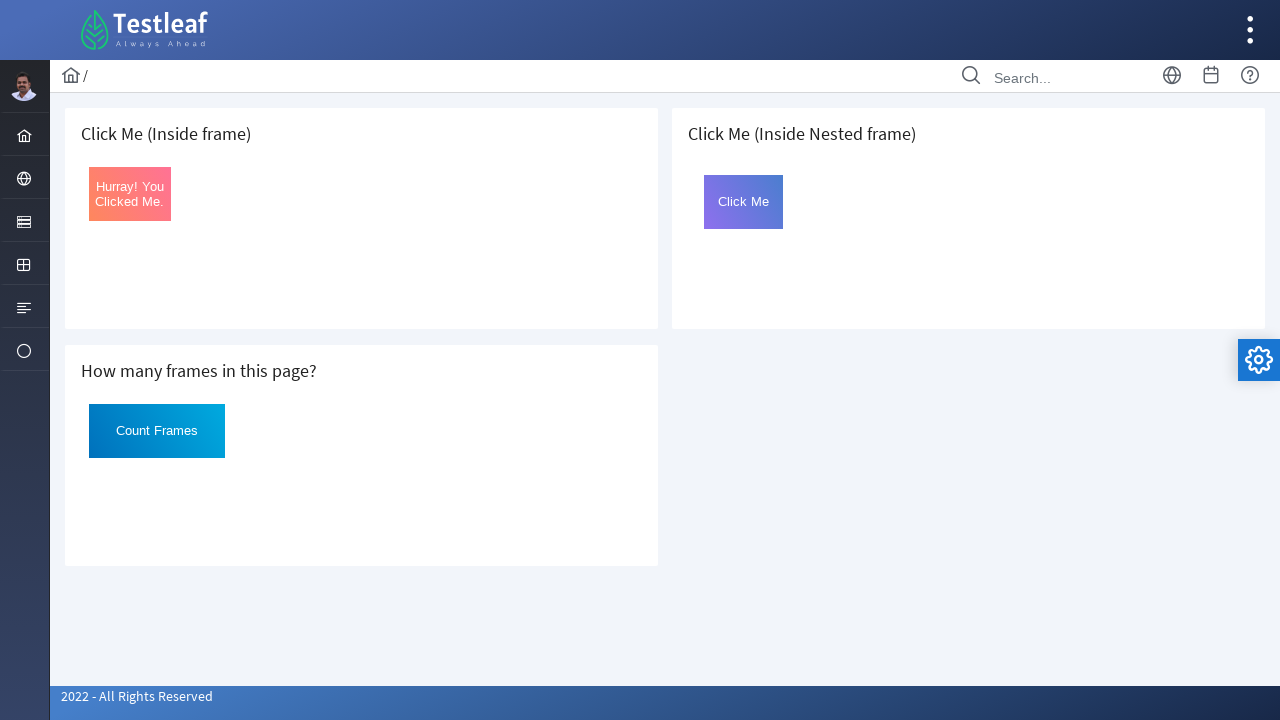

Waited 1000ms for action to complete
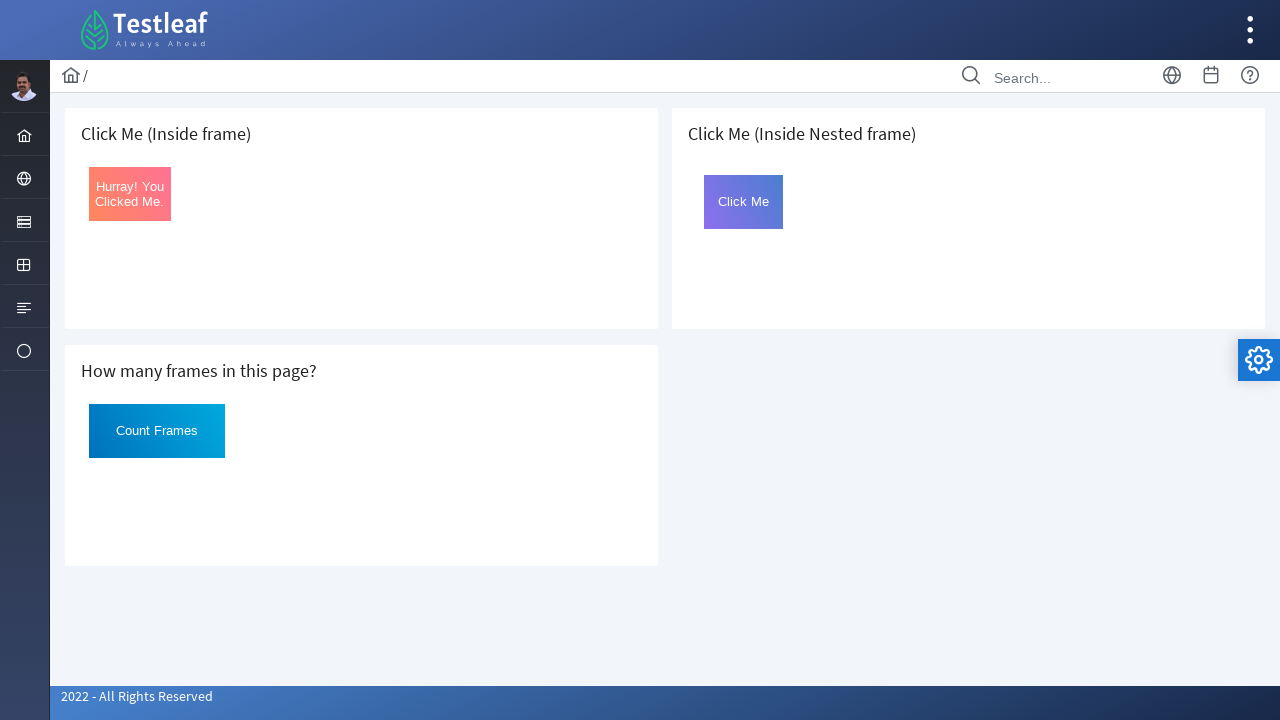

Retrieved all frames from the page
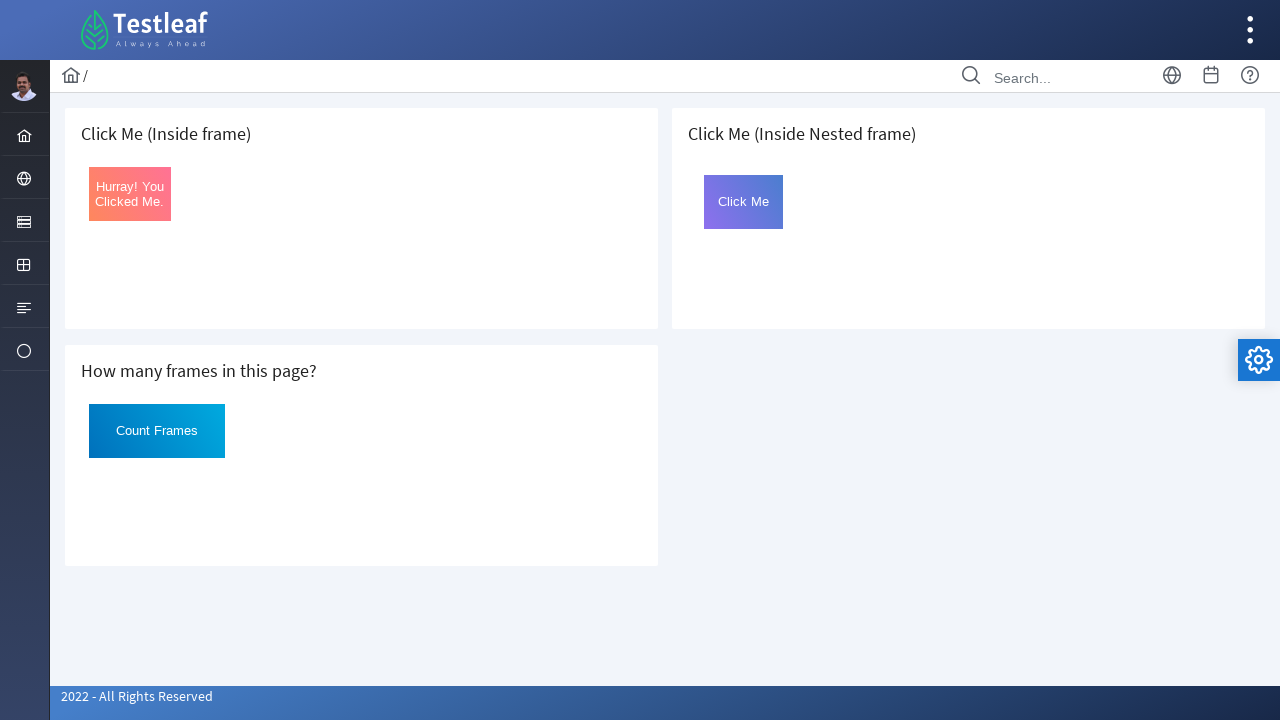

Clicked button with id 'Click' inside frame at index 4 at (744, 202) on button#Click
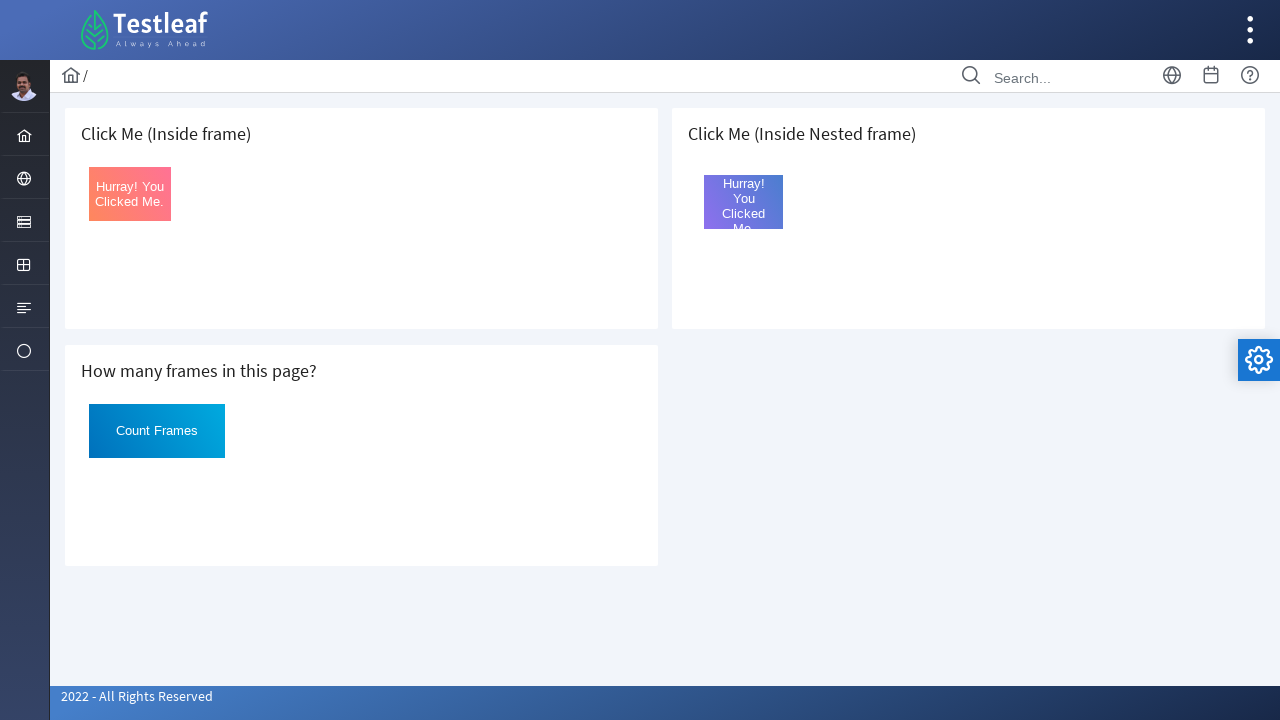

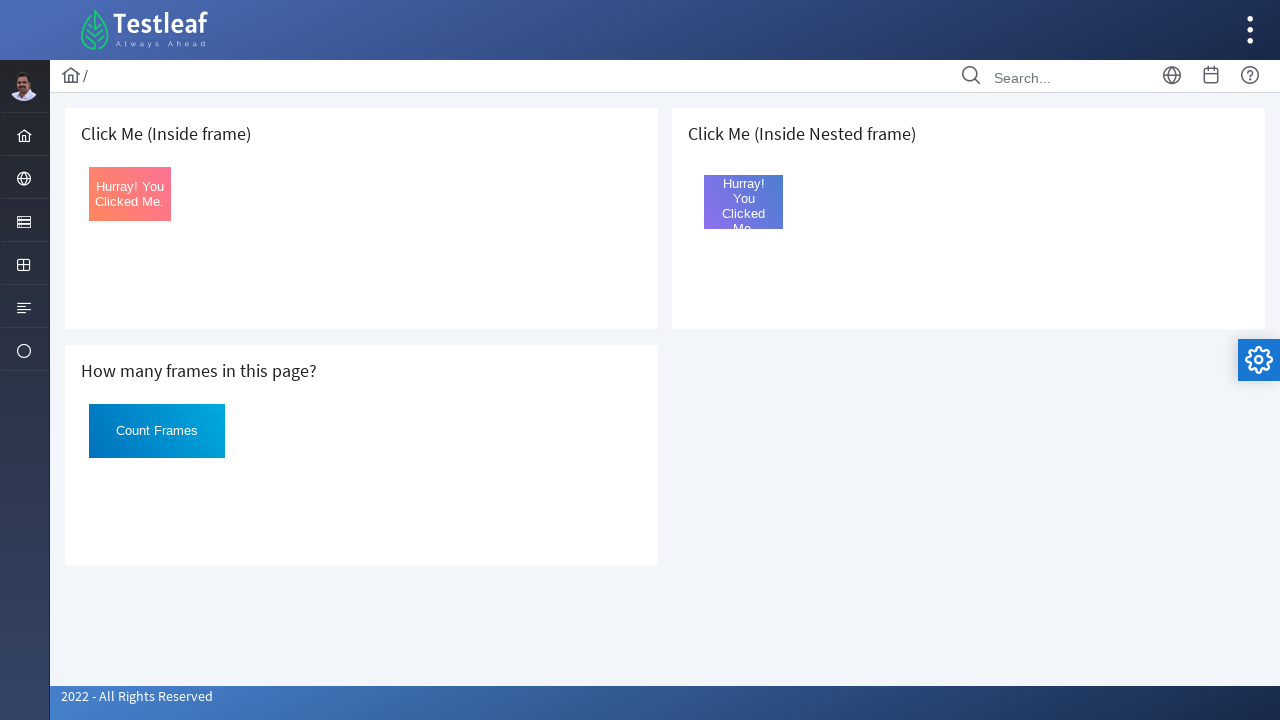